Tests checkbox interaction on a form by validating different states (selected, displayed, enabled) and clicking the checkbox based on these conditions

Starting URL: https://demoqa.com/automation-practice-form

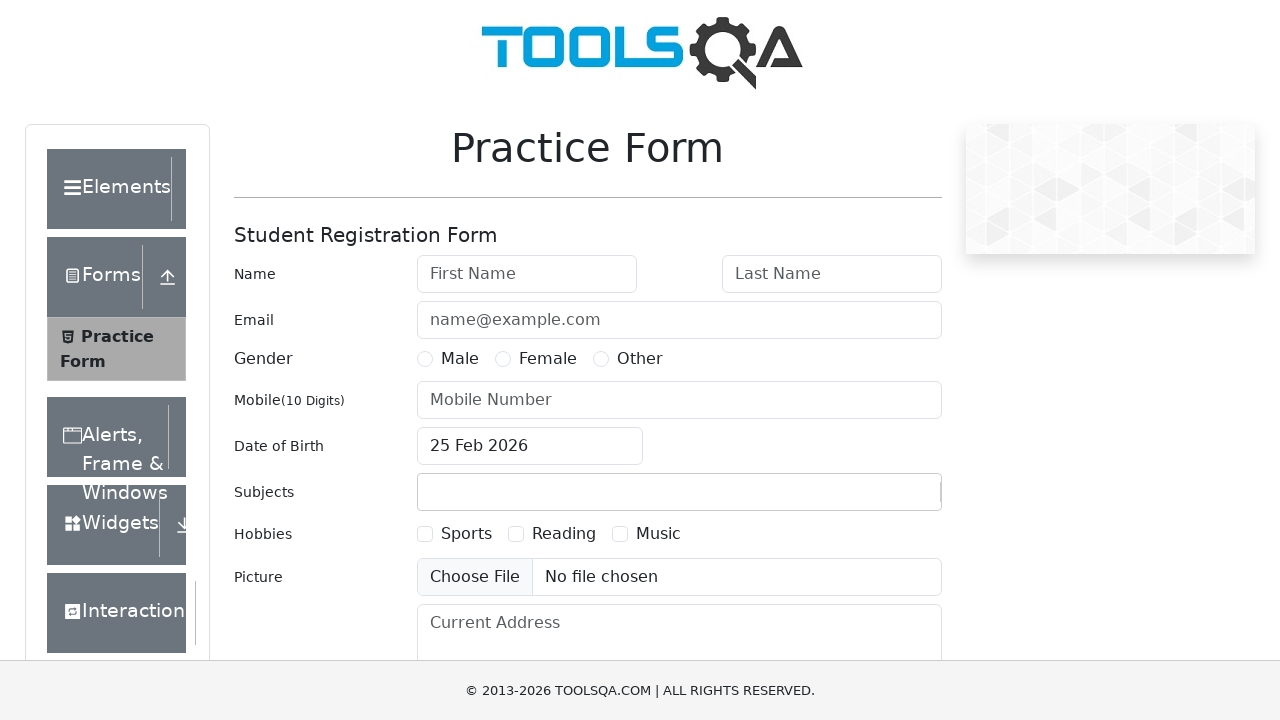

Located checkbox label element for hobbies-checkbox-1
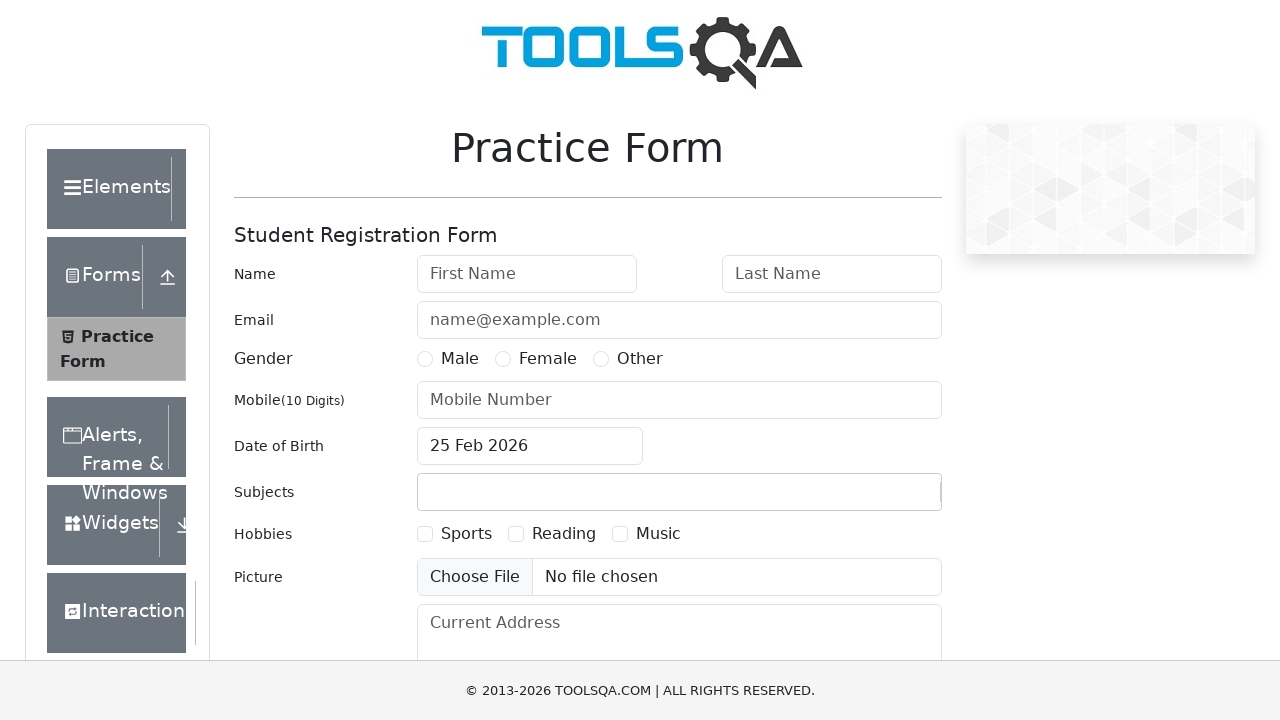

Located checkbox input element with ID hobbies-checkbox-1
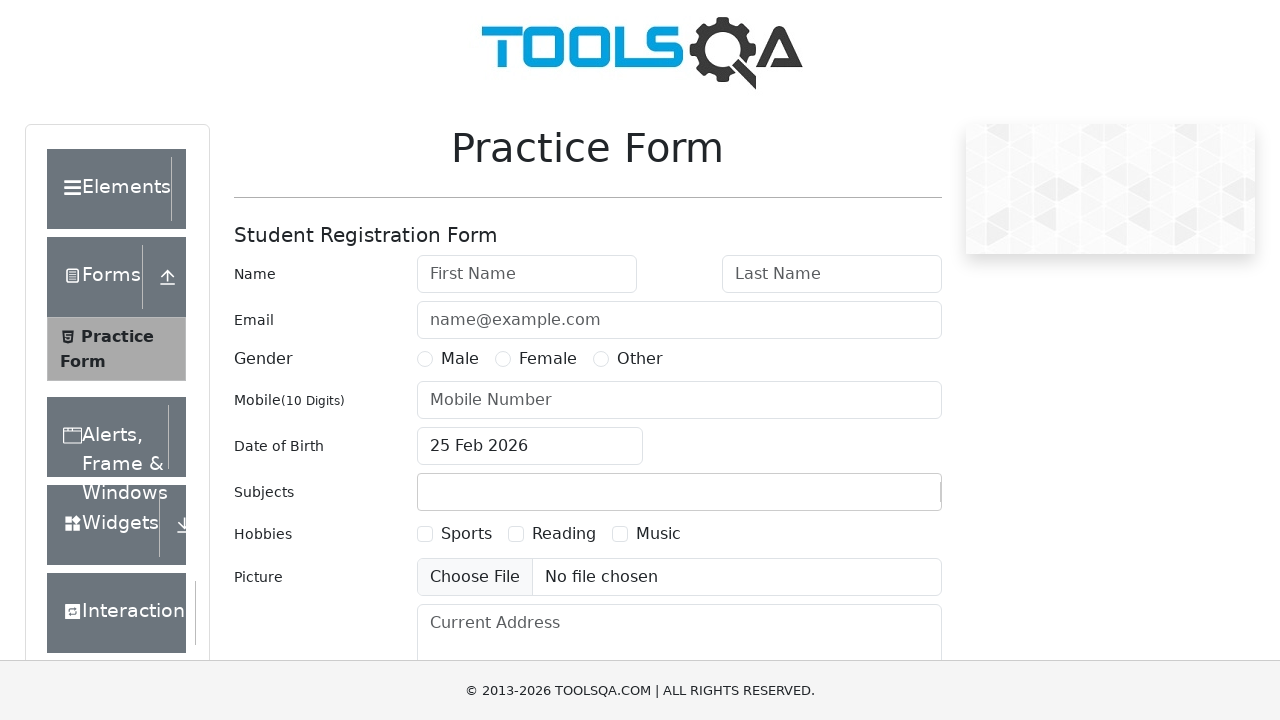

Verified checkbox is not currently checked
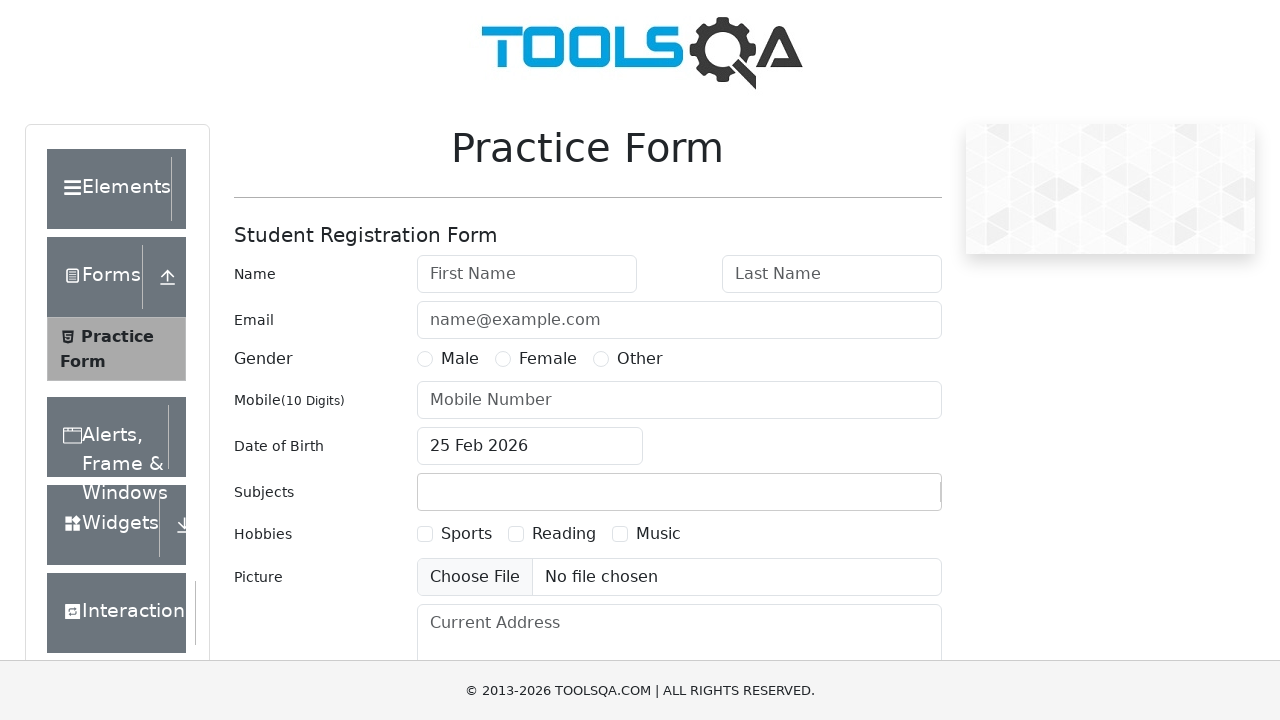

Clicked checkbox label to select unchecked checkbox at (466, 534) on label[for='hobbies-checkbox-1']
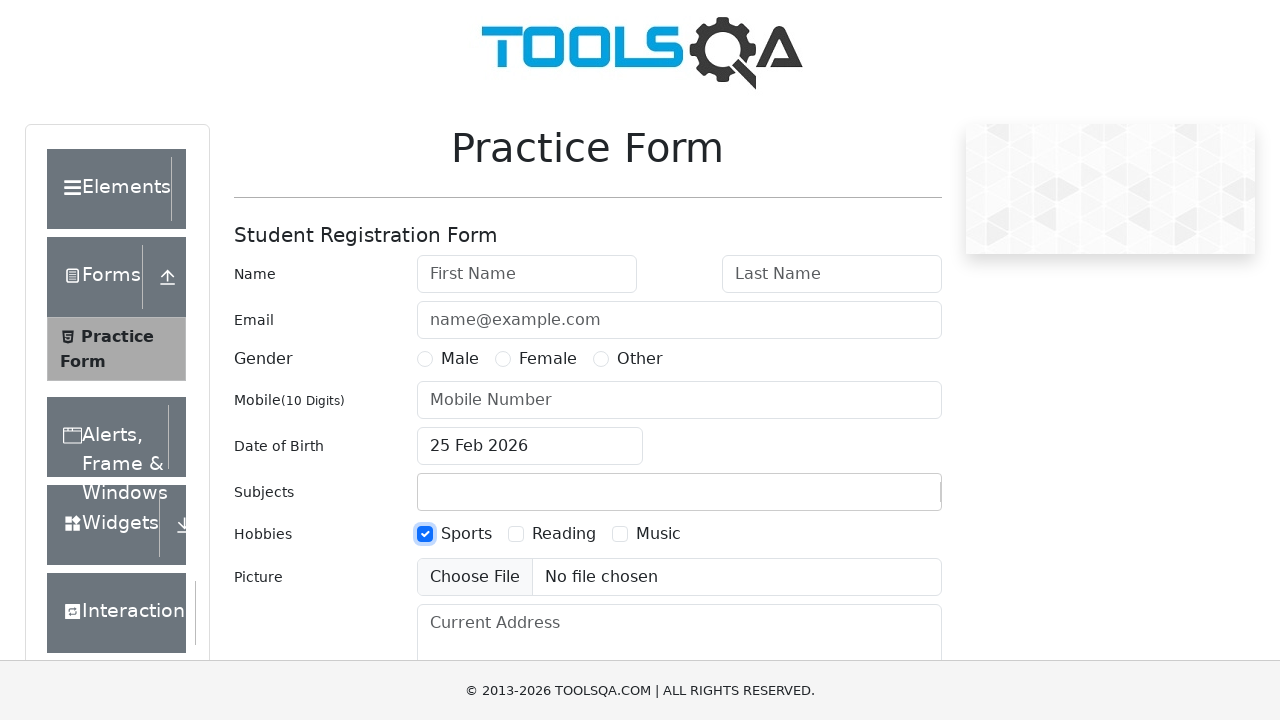

Verified checkbox label is visible on the page
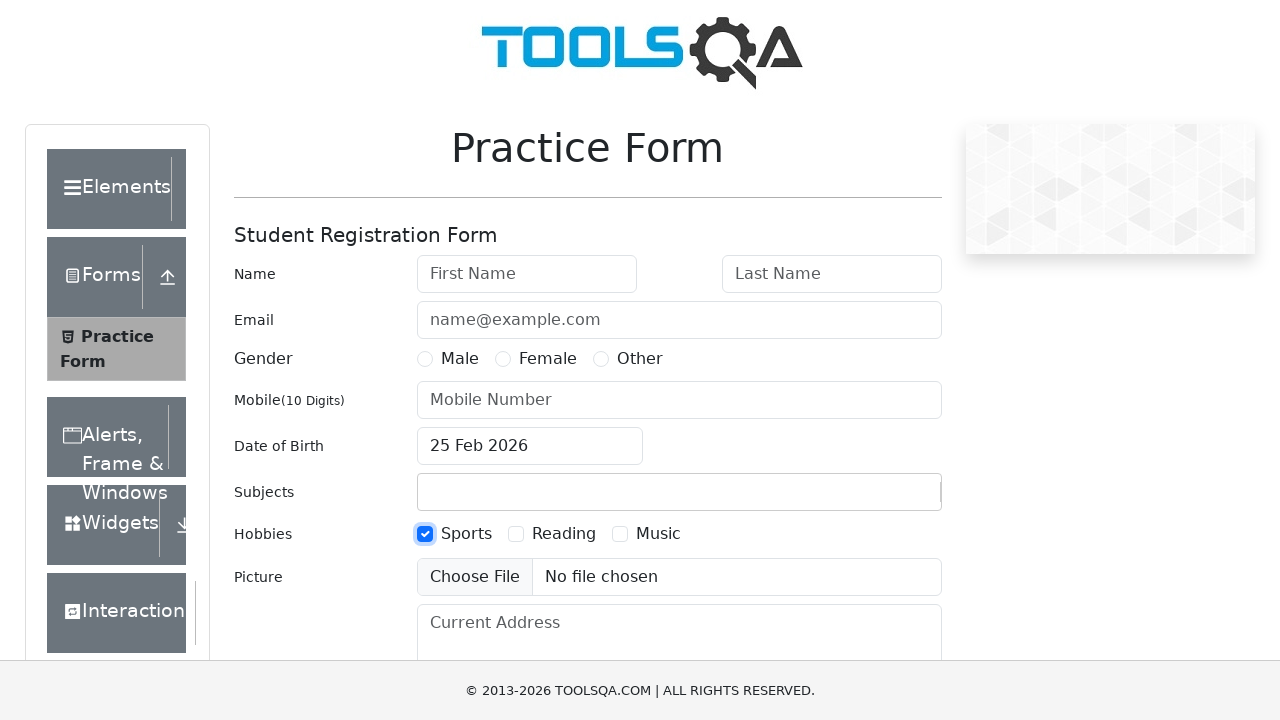

Clicked visible checkbox label at (466, 534) on label[for='hobbies-checkbox-1']
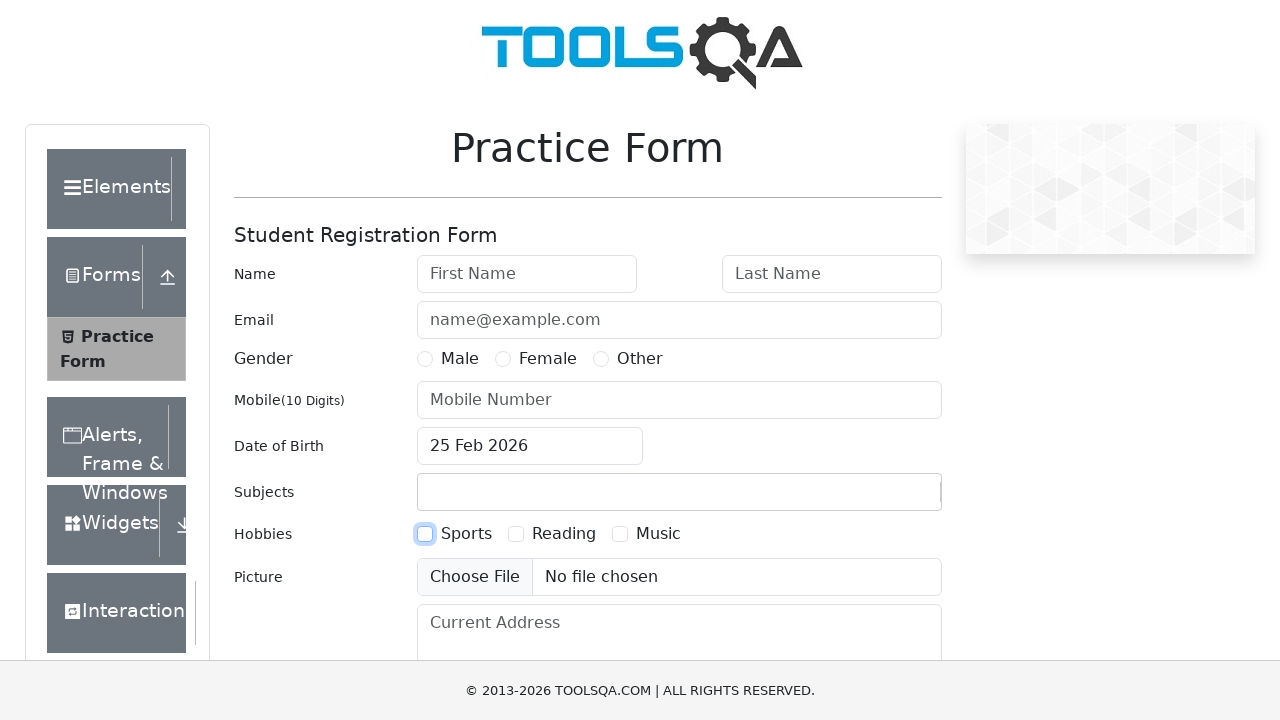

Verified checkbox label is enabled
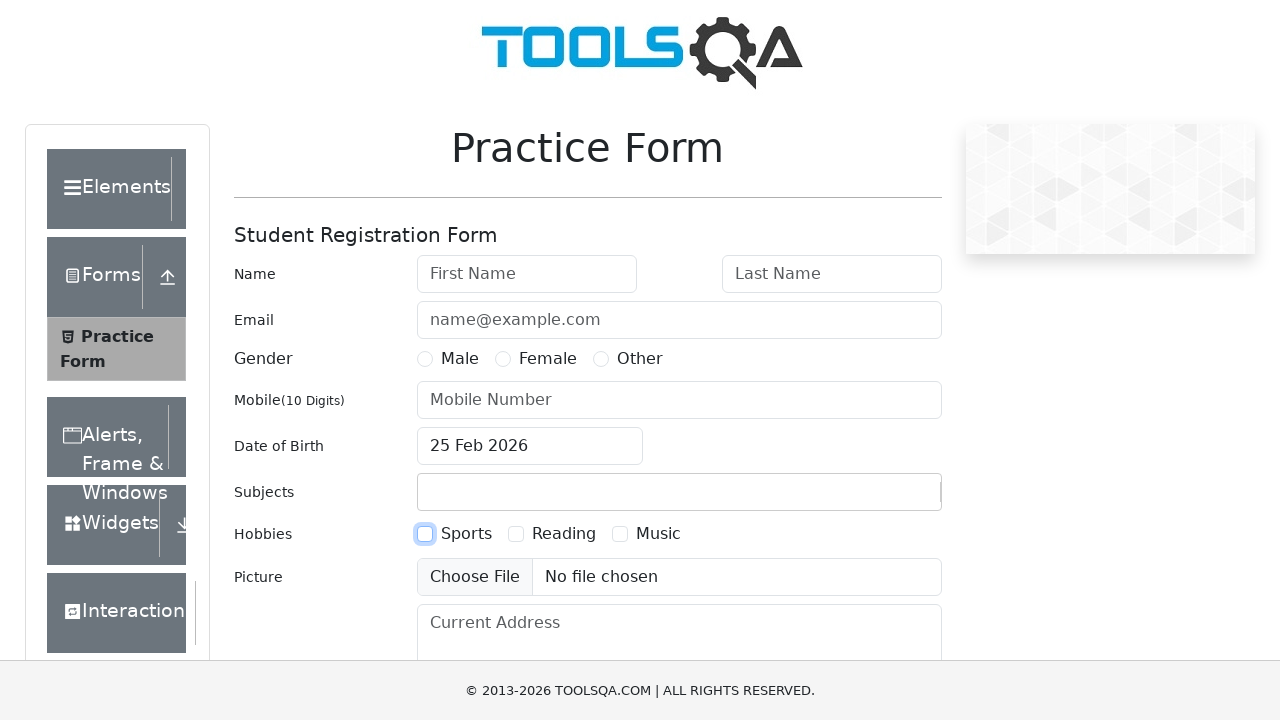

Clicked enabled checkbox label at (466, 534) on label[for='hobbies-checkbox-1']
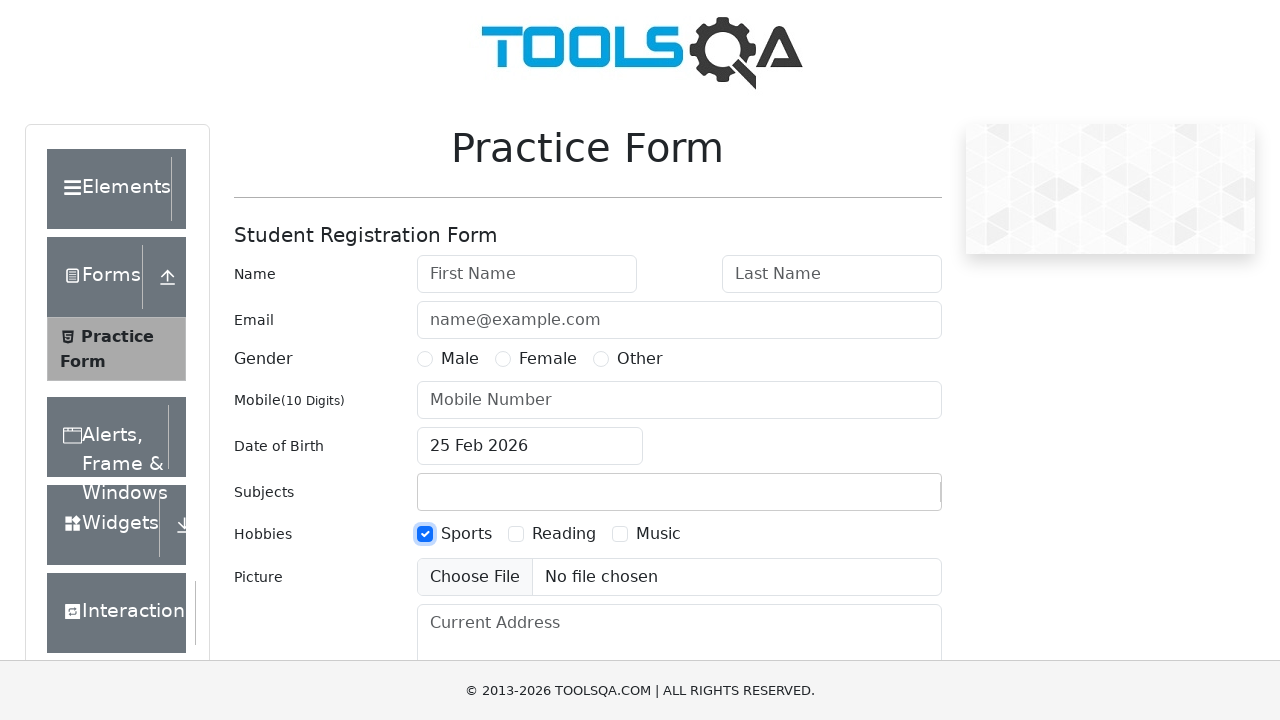

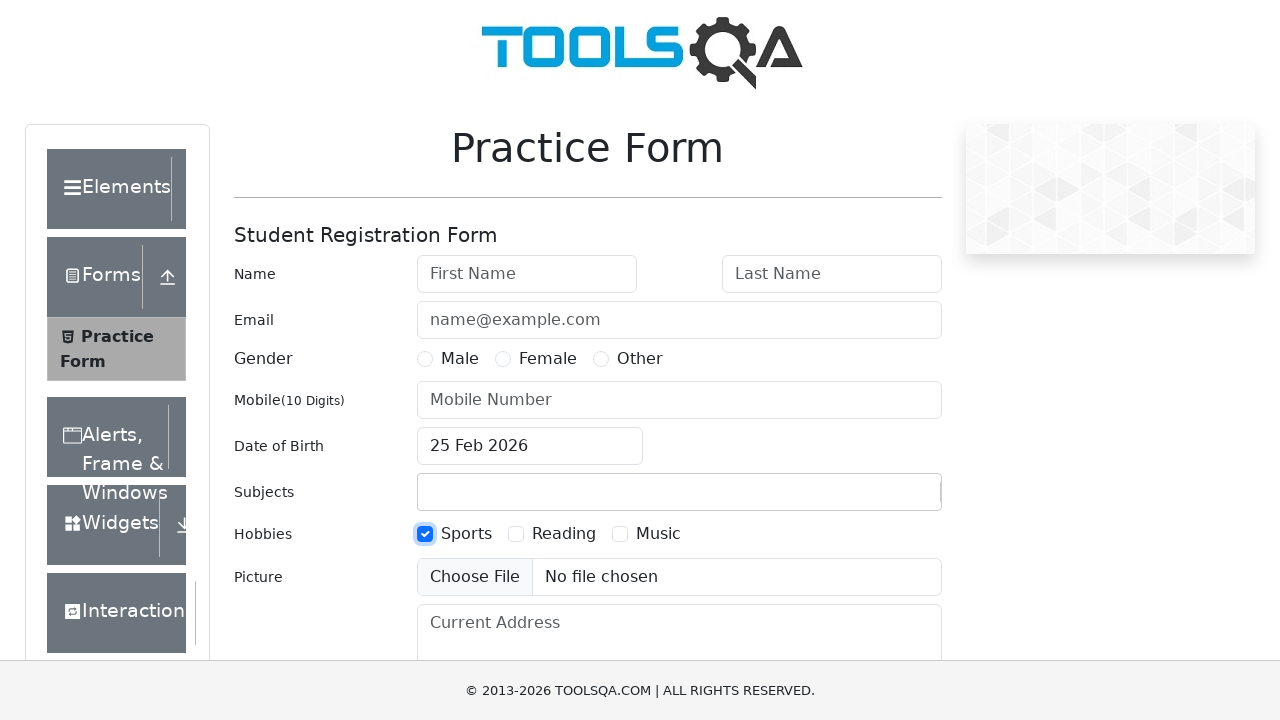